Navigates to a ticket ordering page and clicks a primary button

Starting URL: https://prombez24.com/ticket/ordered/?testId=247&page=0&size=128

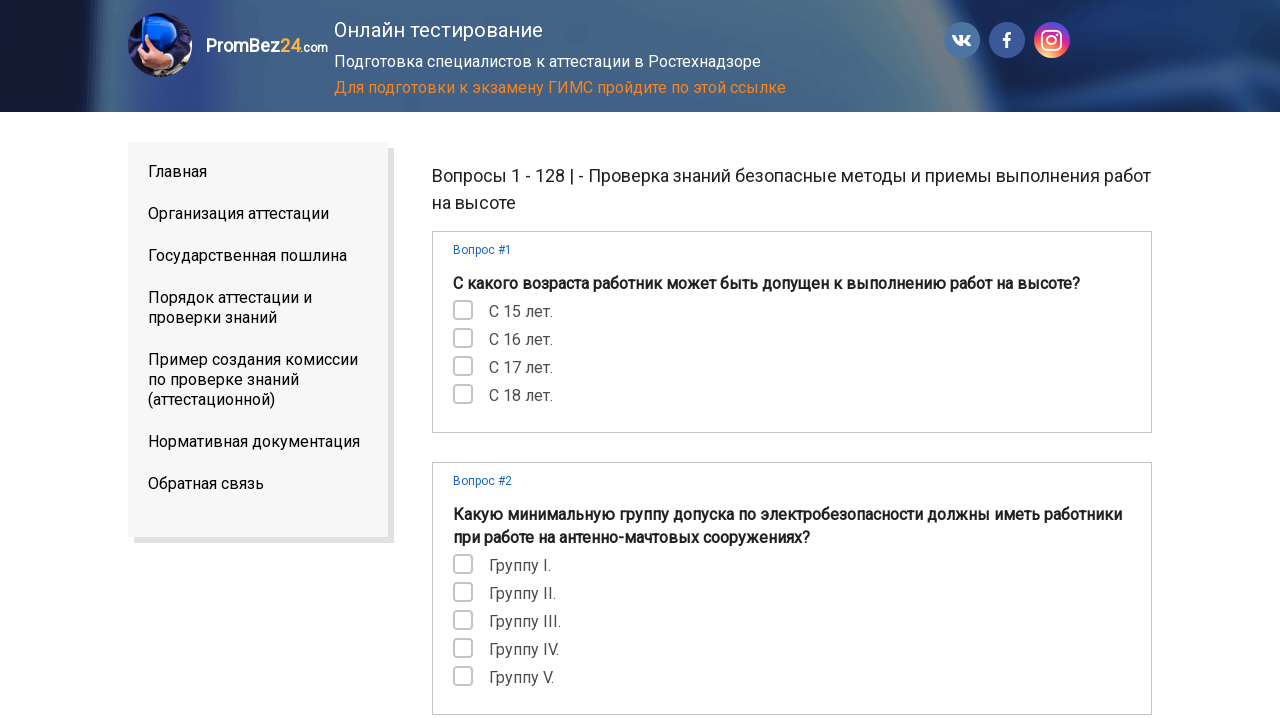

Navigated to ticket ordering page
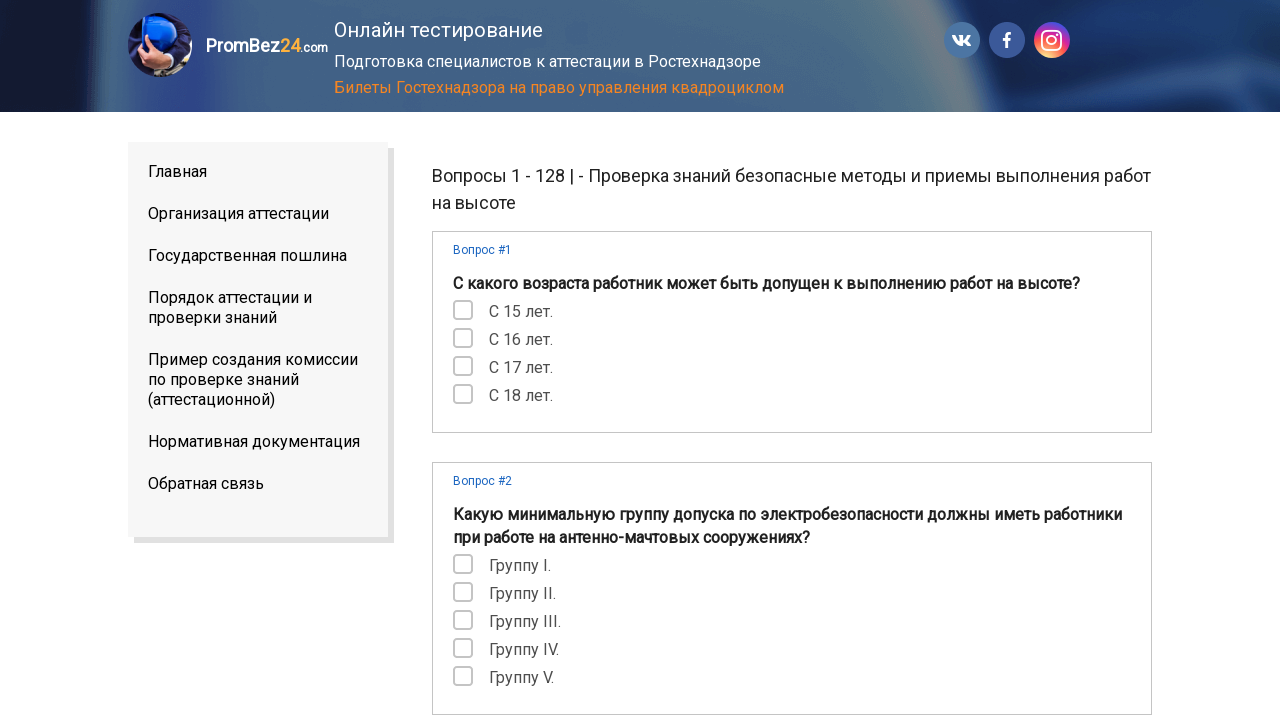

Clicked the primary button at (1082, 360) on .btn.btn-primary
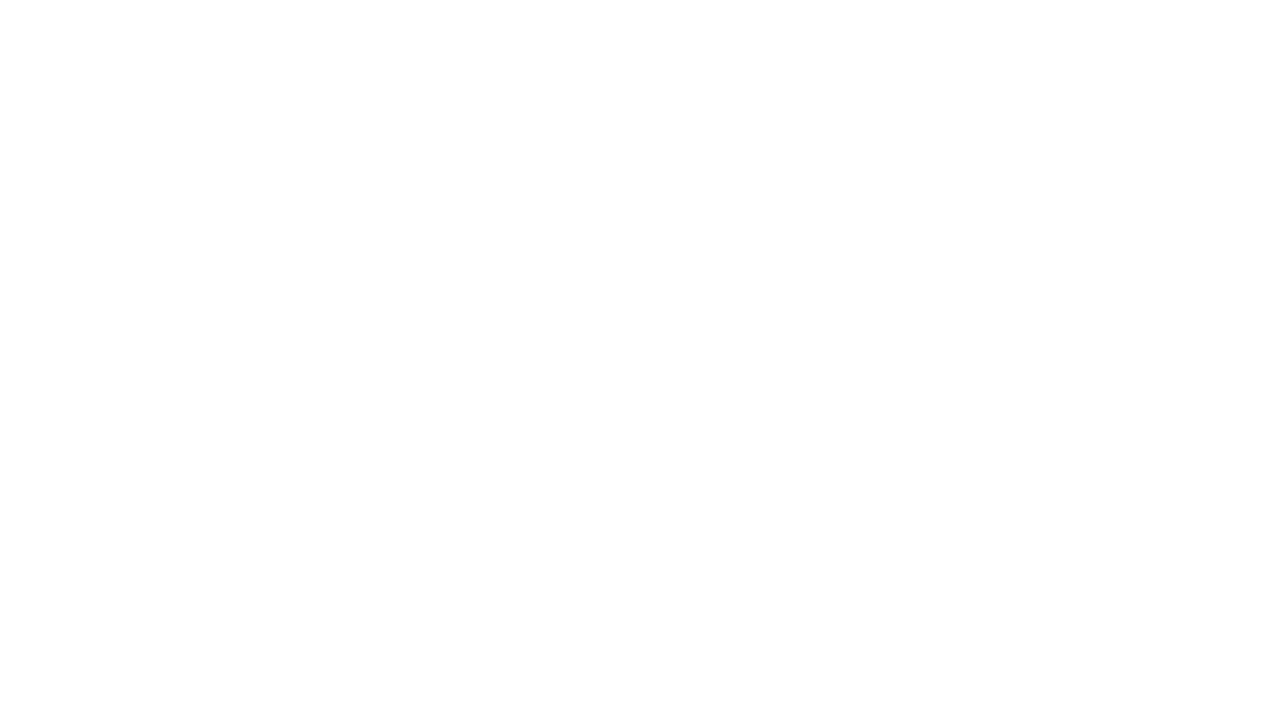

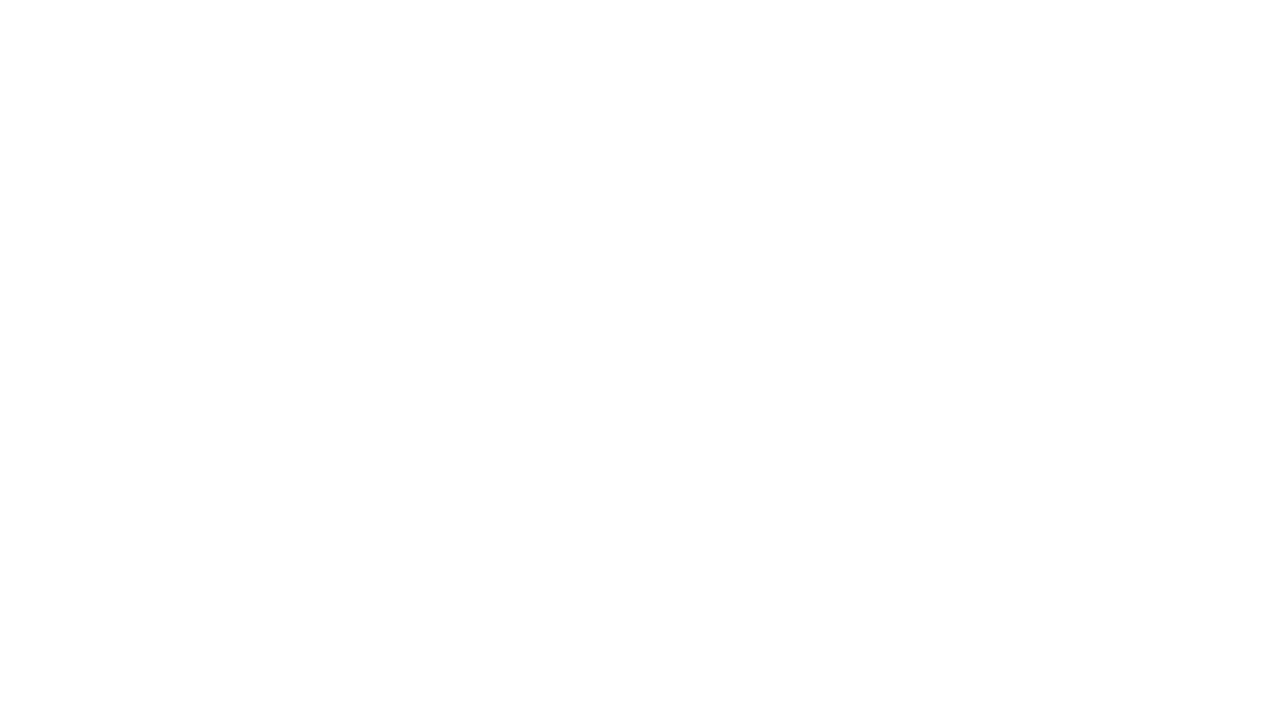